Tests opting out of A/B tests by navigating to the test page, verifying A/B test is active, then forging an opt-out cookie and refreshing to confirm the opt-out worked.

Starting URL: http://the-internet.herokuapp.com/abtest

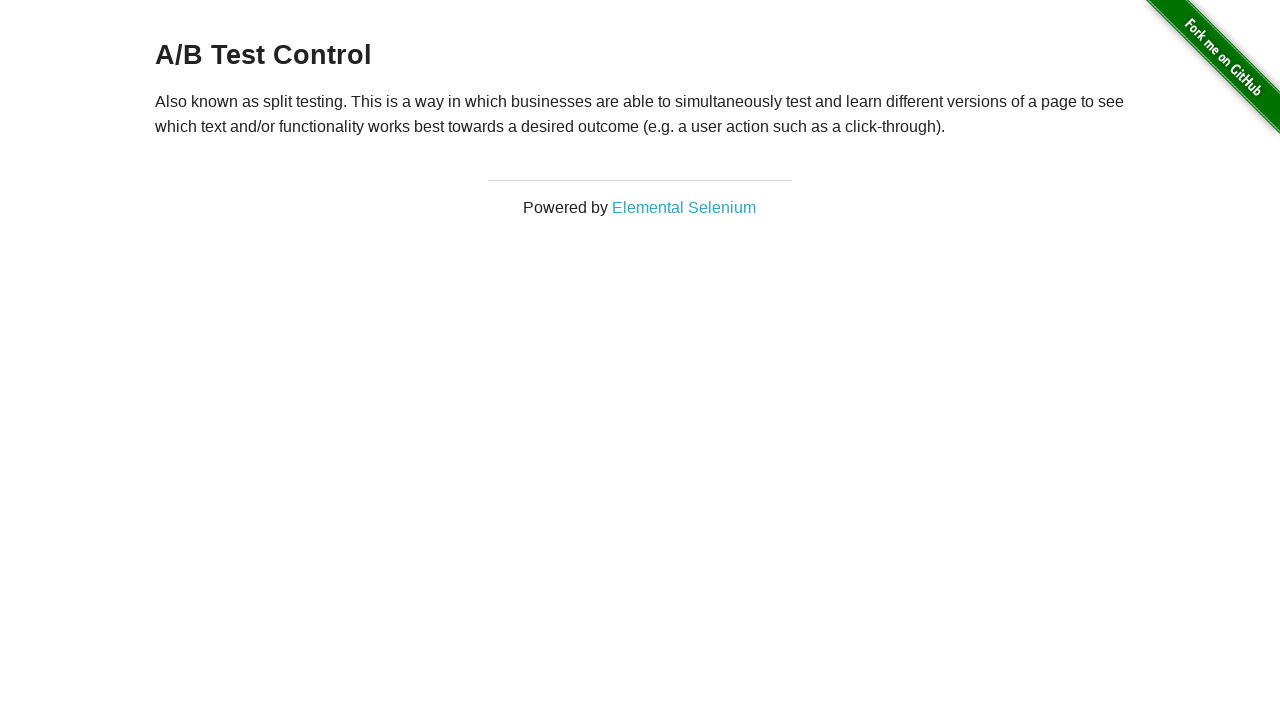

A/B test heading loaded and verified
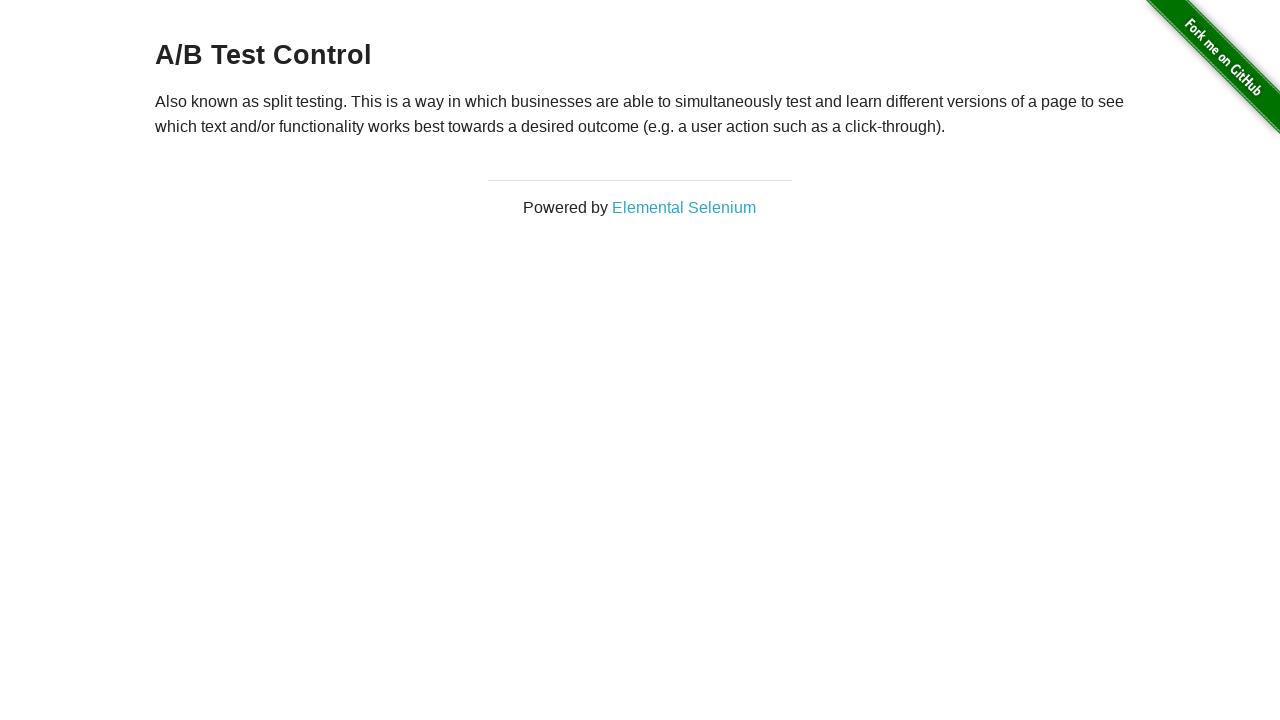

Added optimizelyOptOut cookie to opt out of A/B test
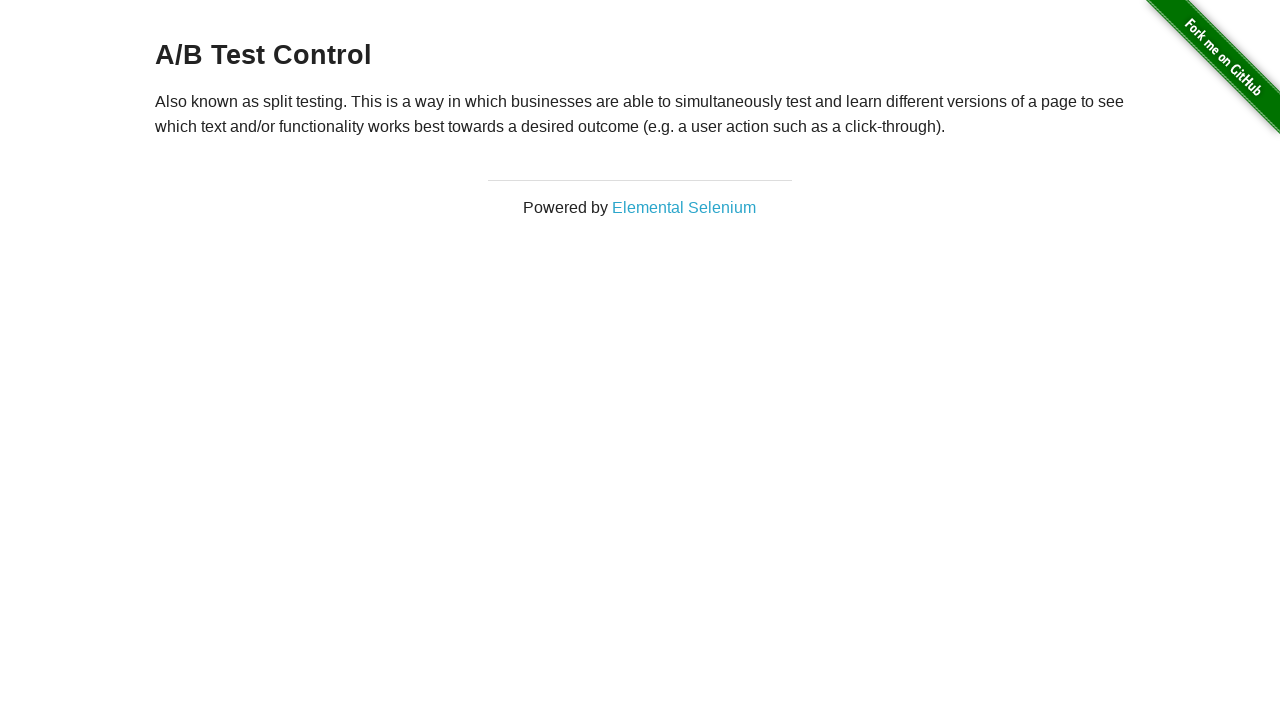

Reloaded page after adding opt-out cookie
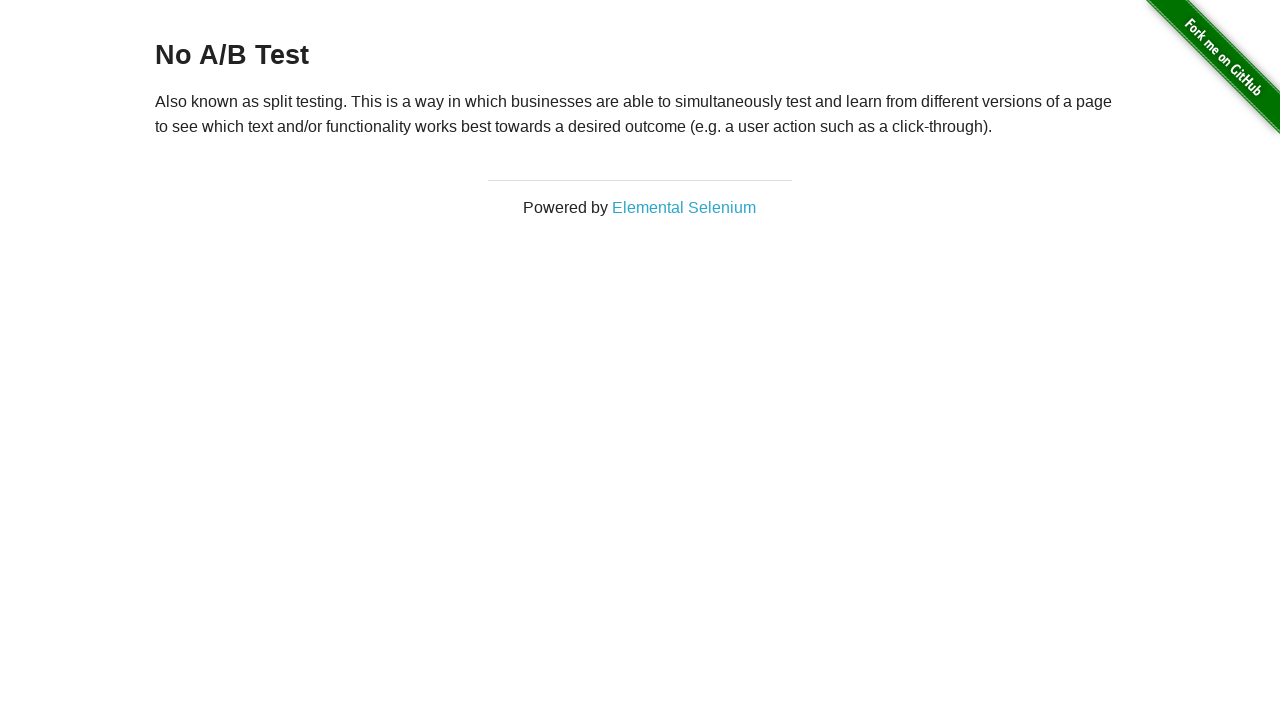

Page reloaded and heading element confirmed to verify opt-out worked
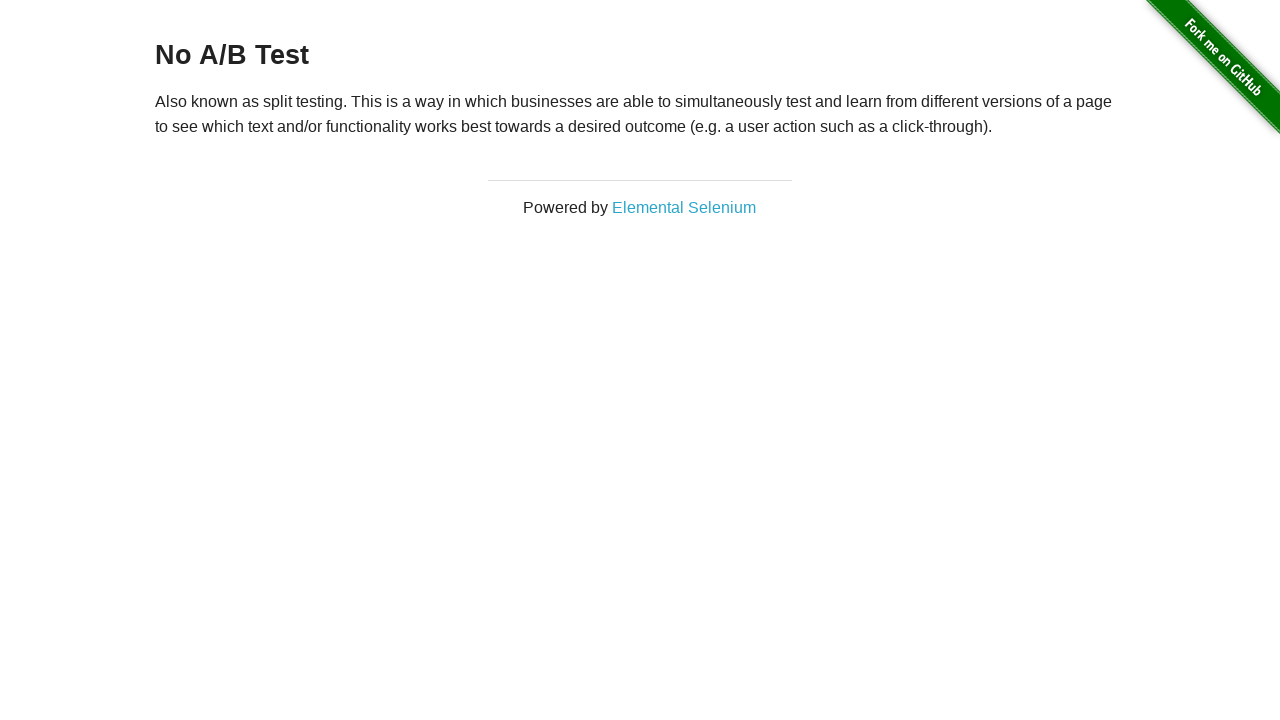

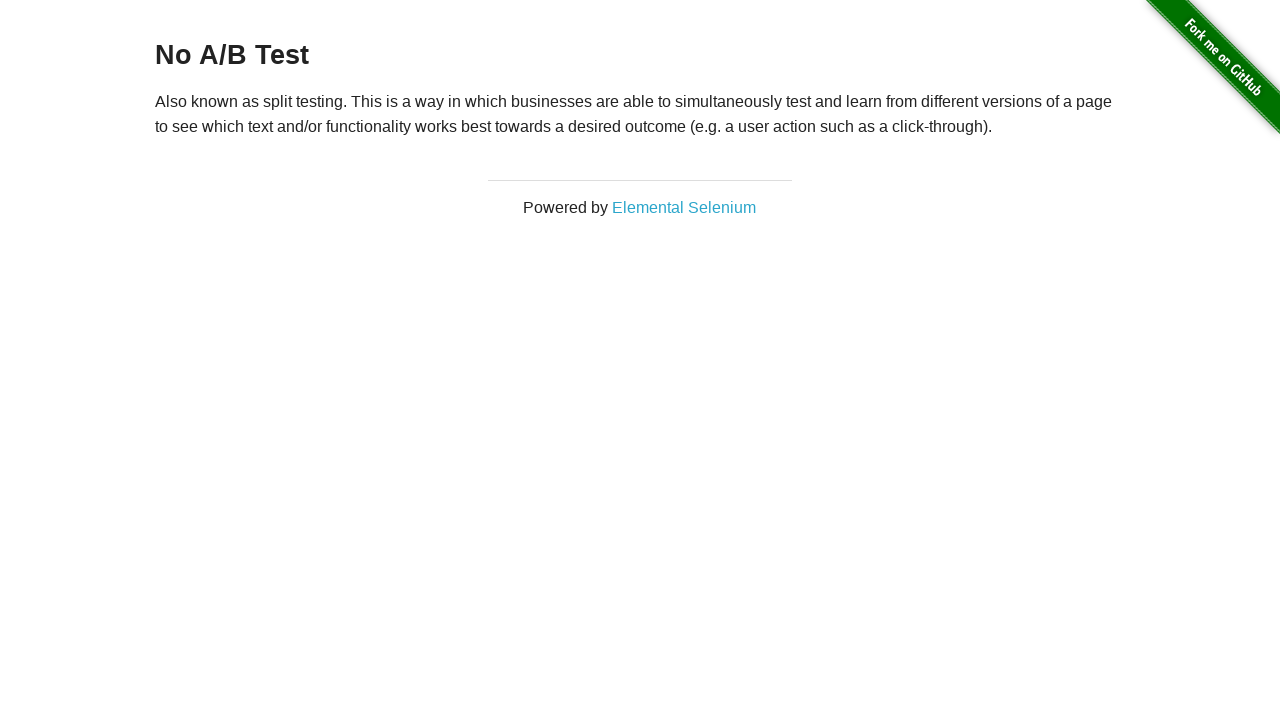